Tests various UI elements on an automation practice page including radio buttons, autocomplete, dropdowns, checkboxes, window switching, alerts, and mouse hover actions

Starting URL: https://rahulshettyacademy.com/AutomationPractice/

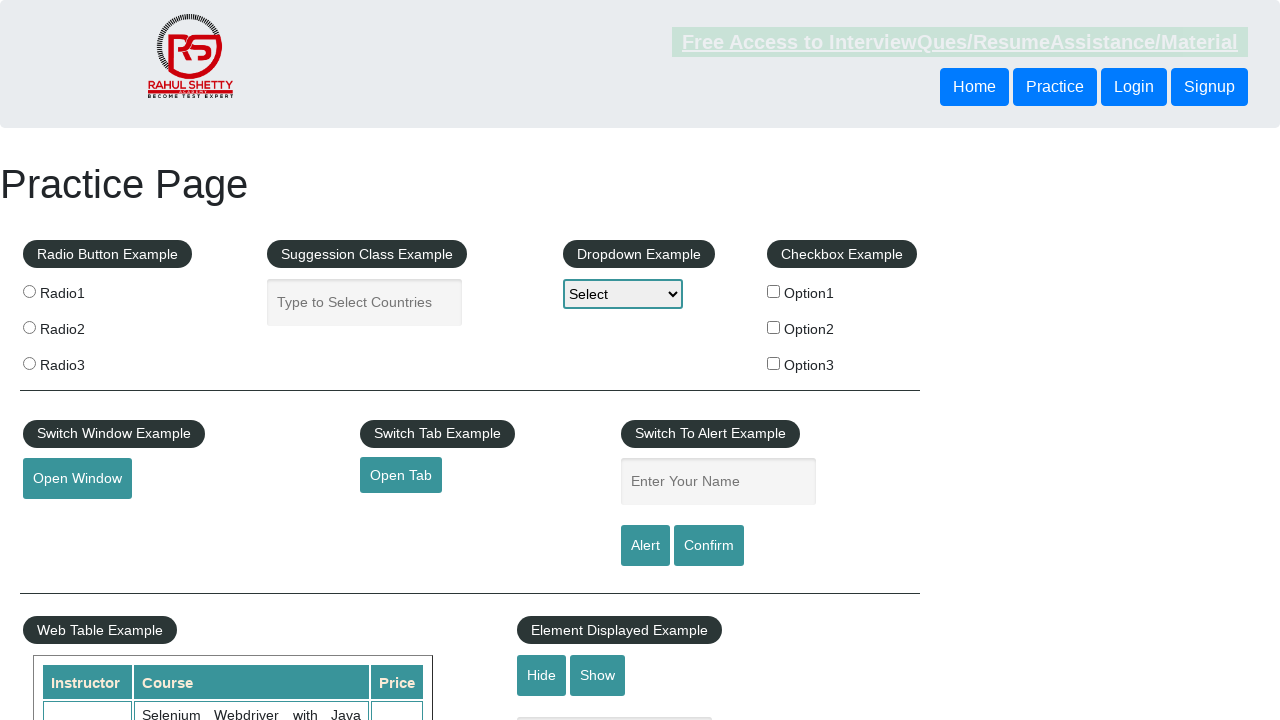

Filled first name field with 'Jode'
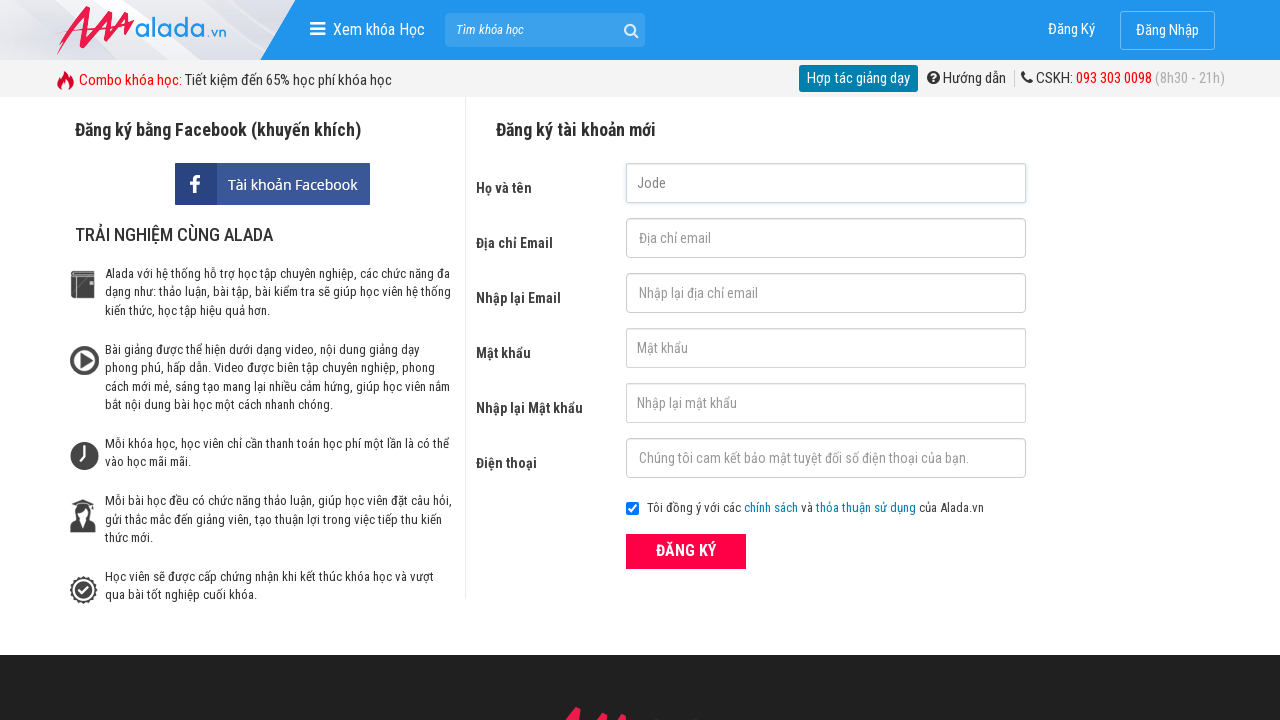

Filled email field with 'jode@de.com'
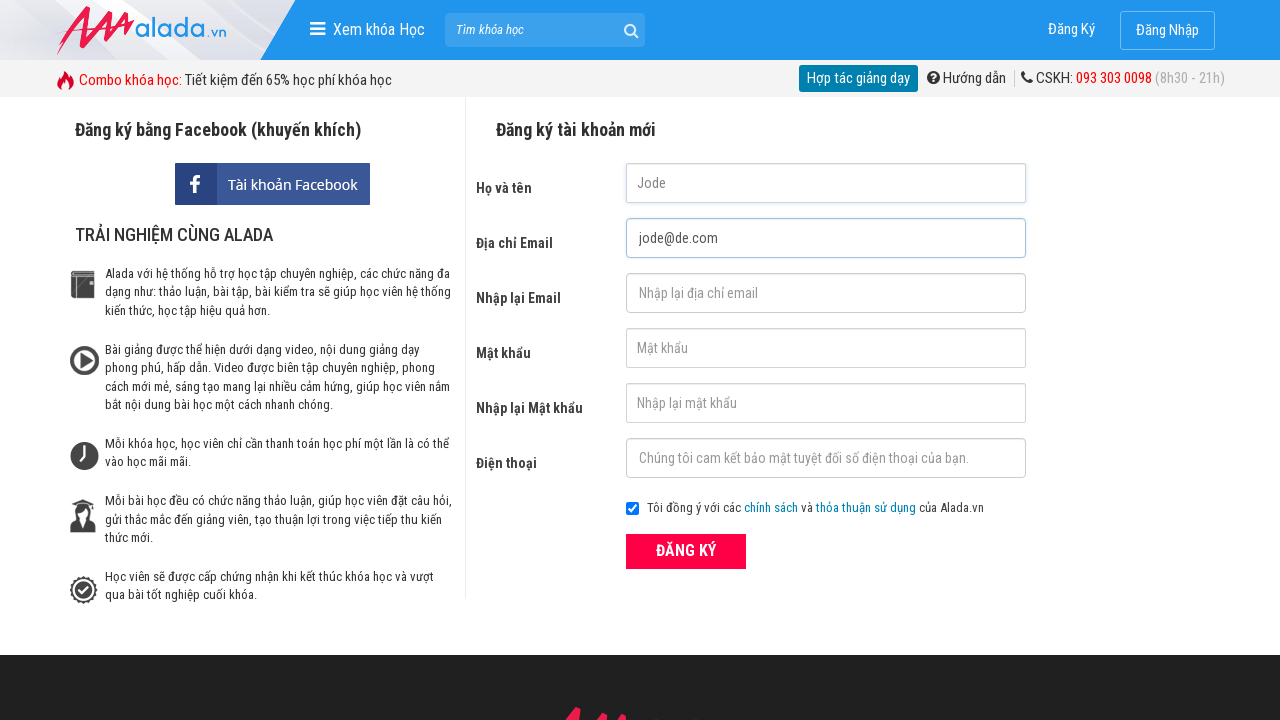

Filled confirm email field with 'jode@de.com'
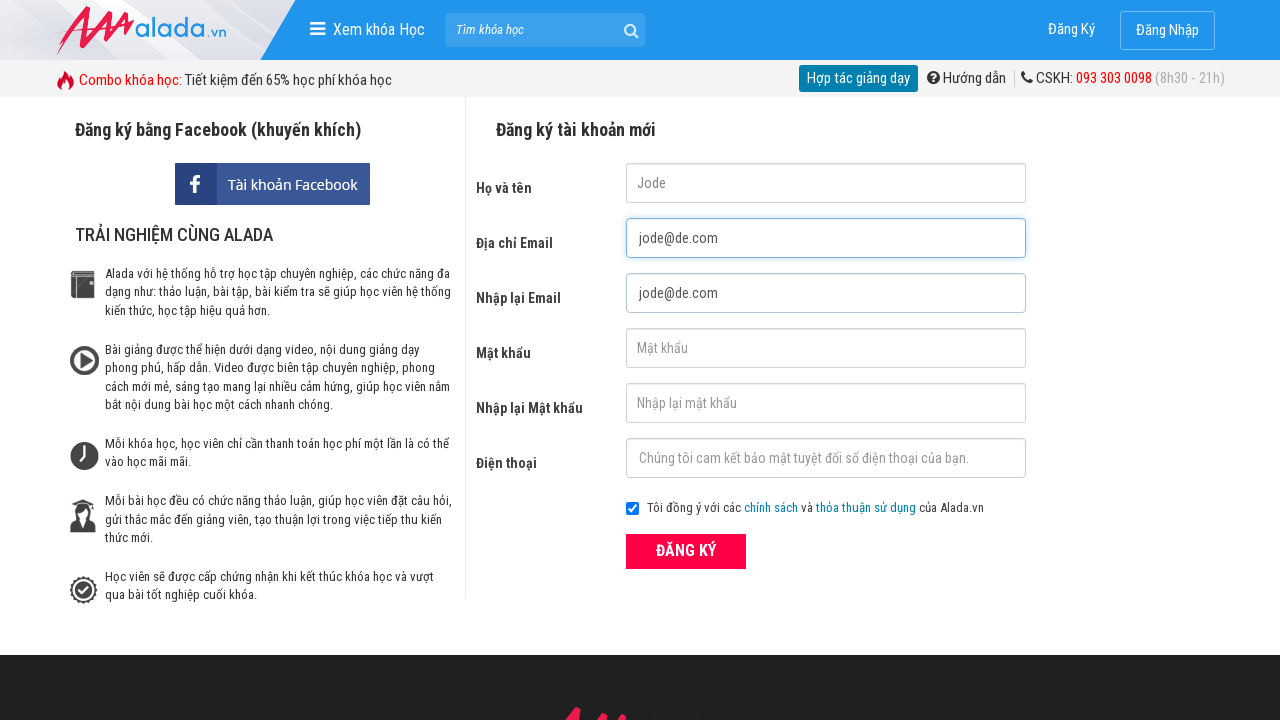

Filled password field with '123456'
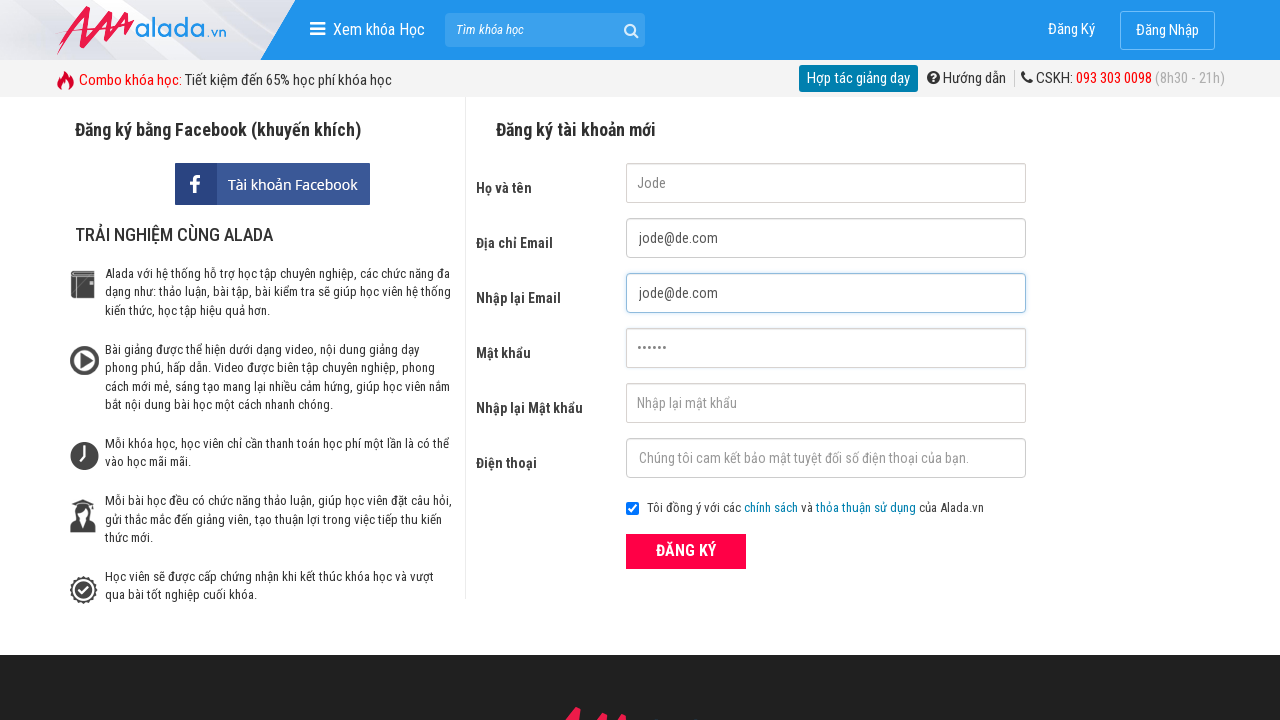

Filled confirm password field with '123456'
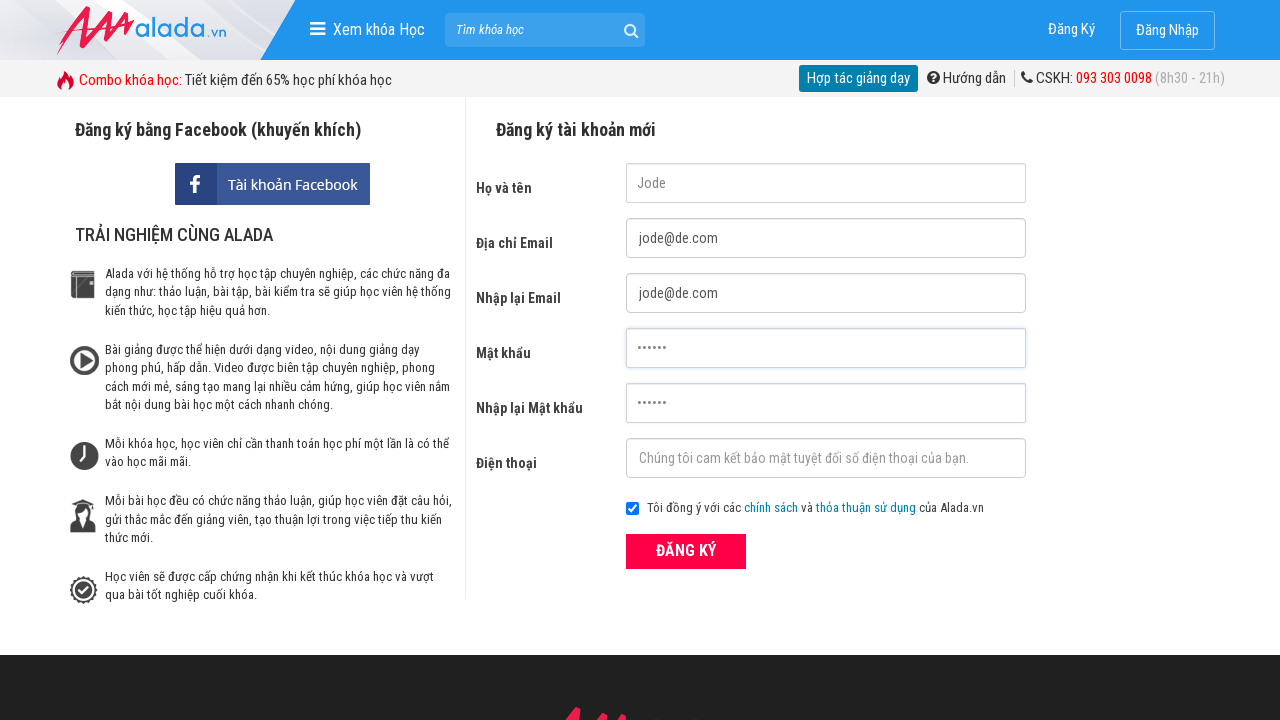

Filled phone field with invalid short number '01234567' (8 digits)
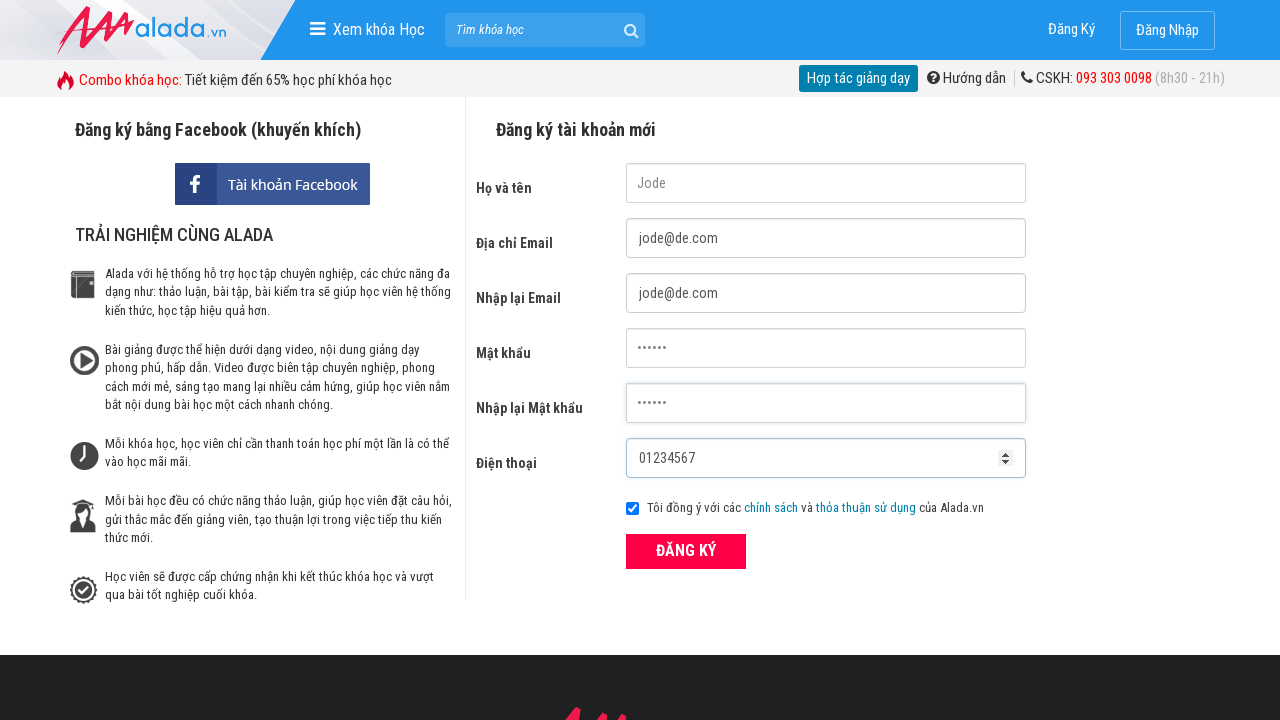

Clicked submit button to validate short phone number
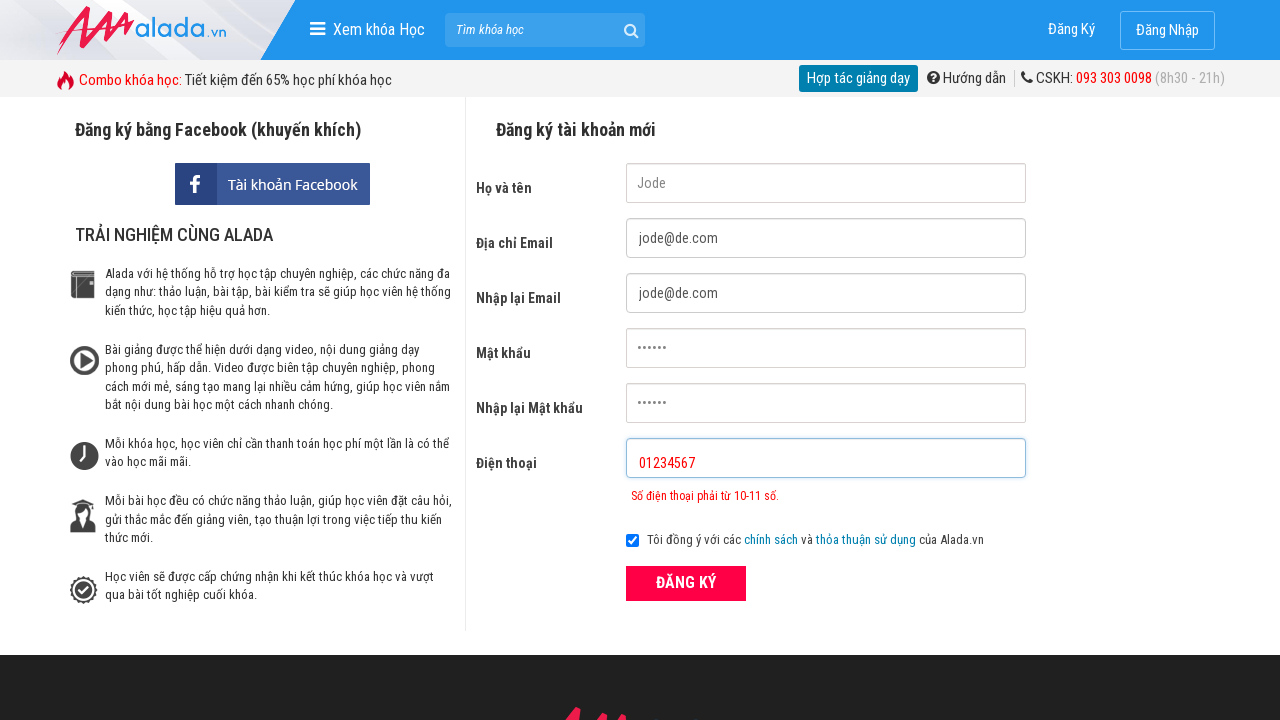

Phone error message appeared for short phone number
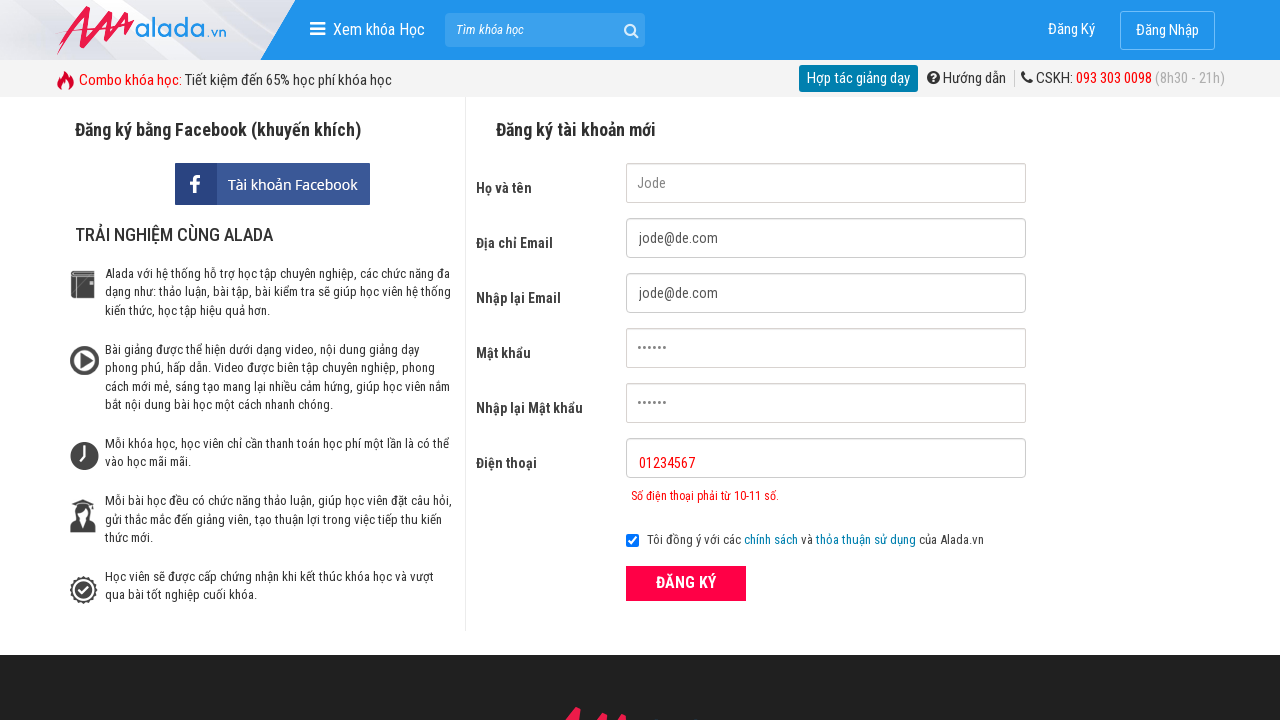

Filled phone field with invalid long number '0123456754645' (13 digits)
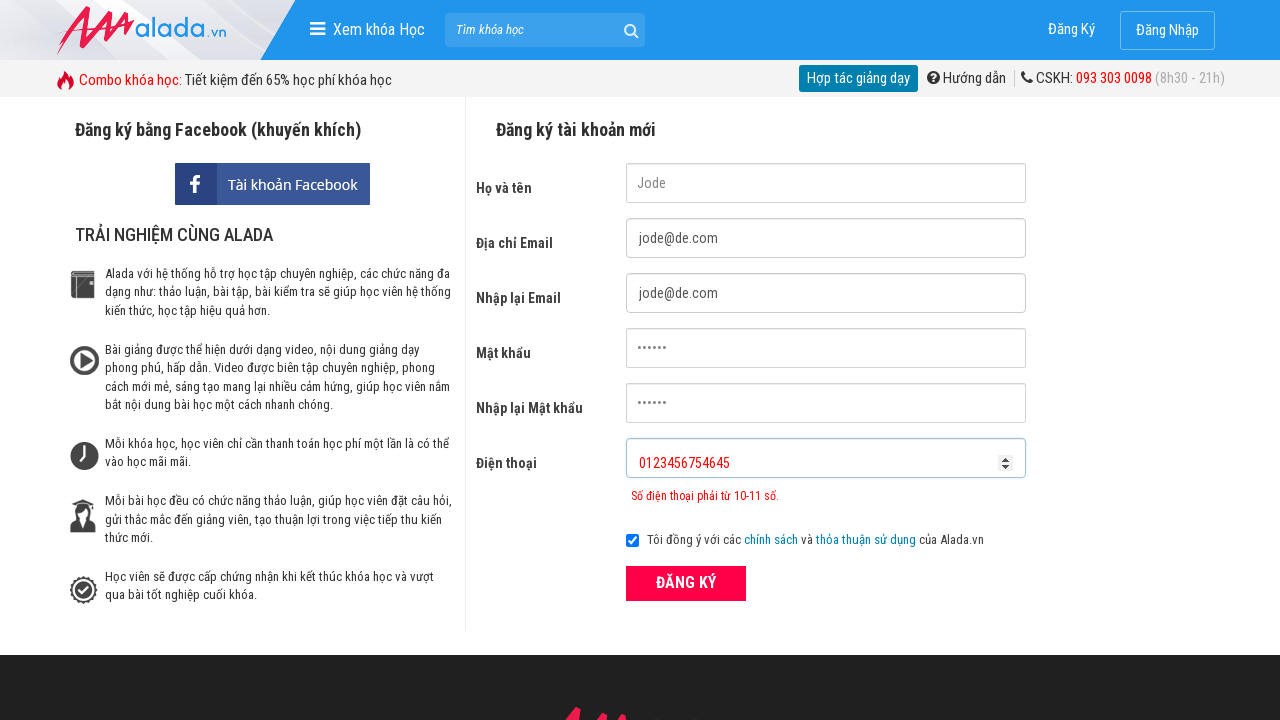

Clicked submit button to validate long phone number
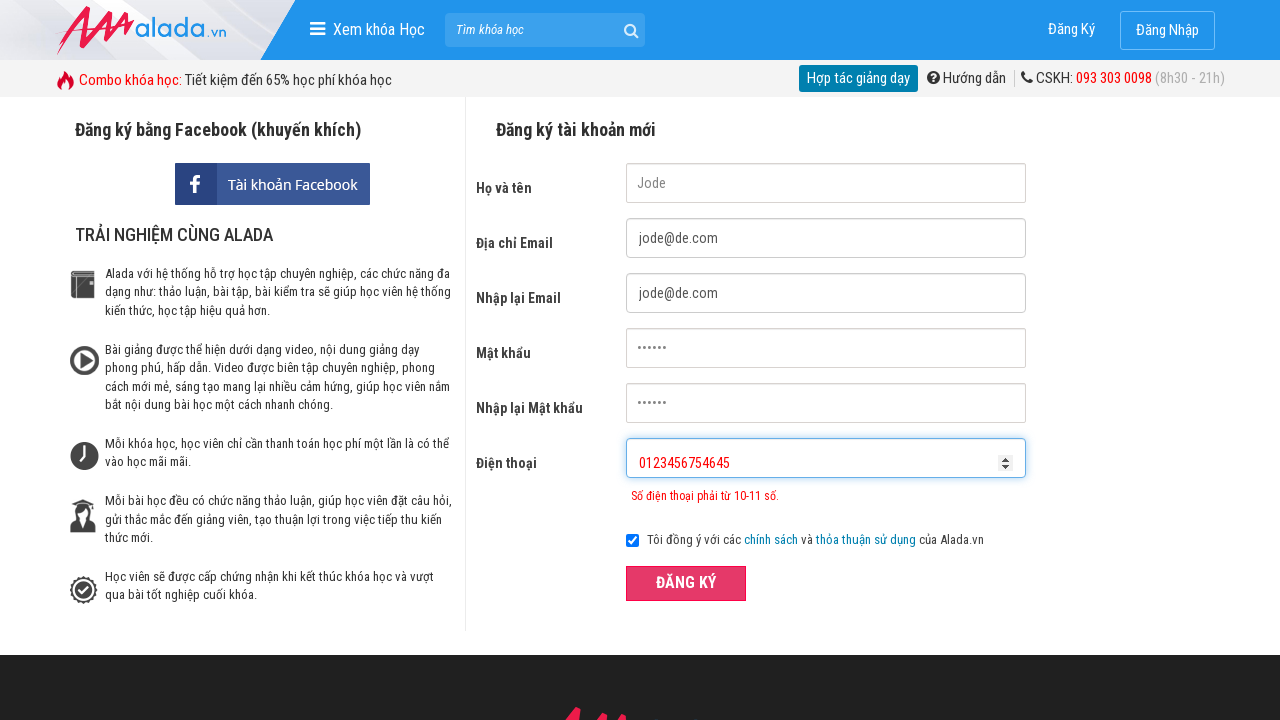

Phone error message appeared for long phone number
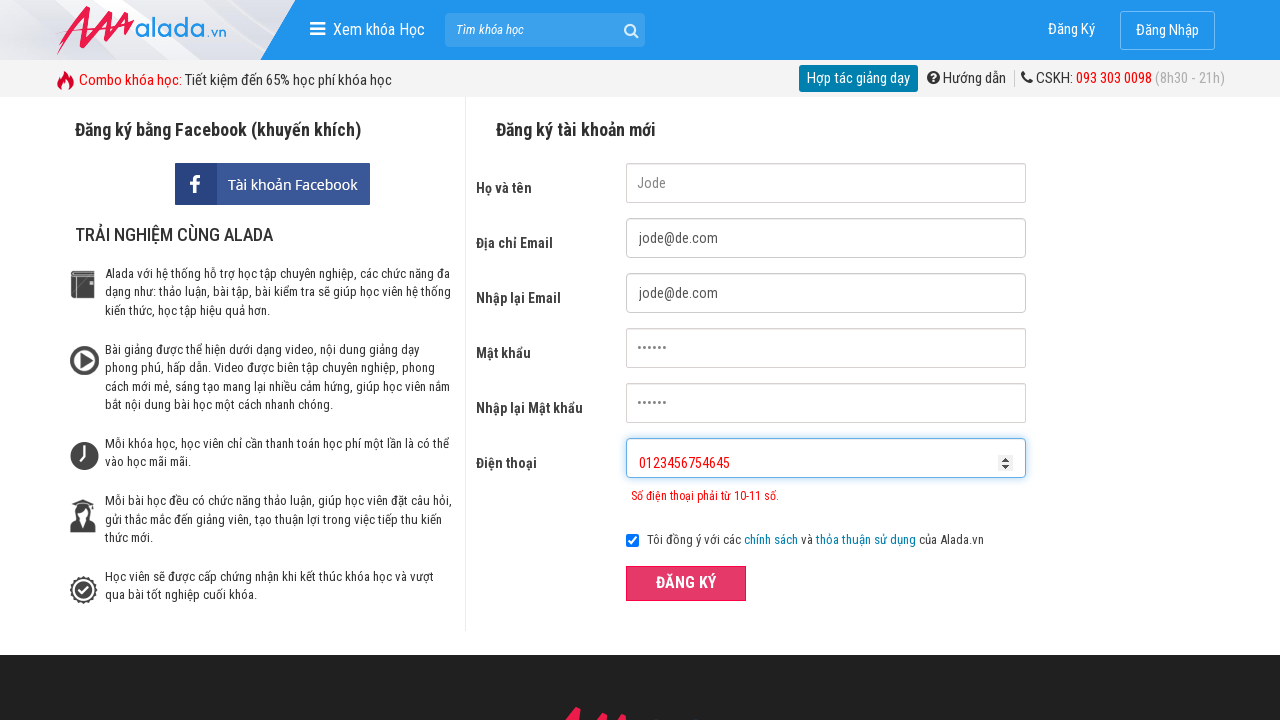

Filled phone field with invalid prefix number '0013454545'
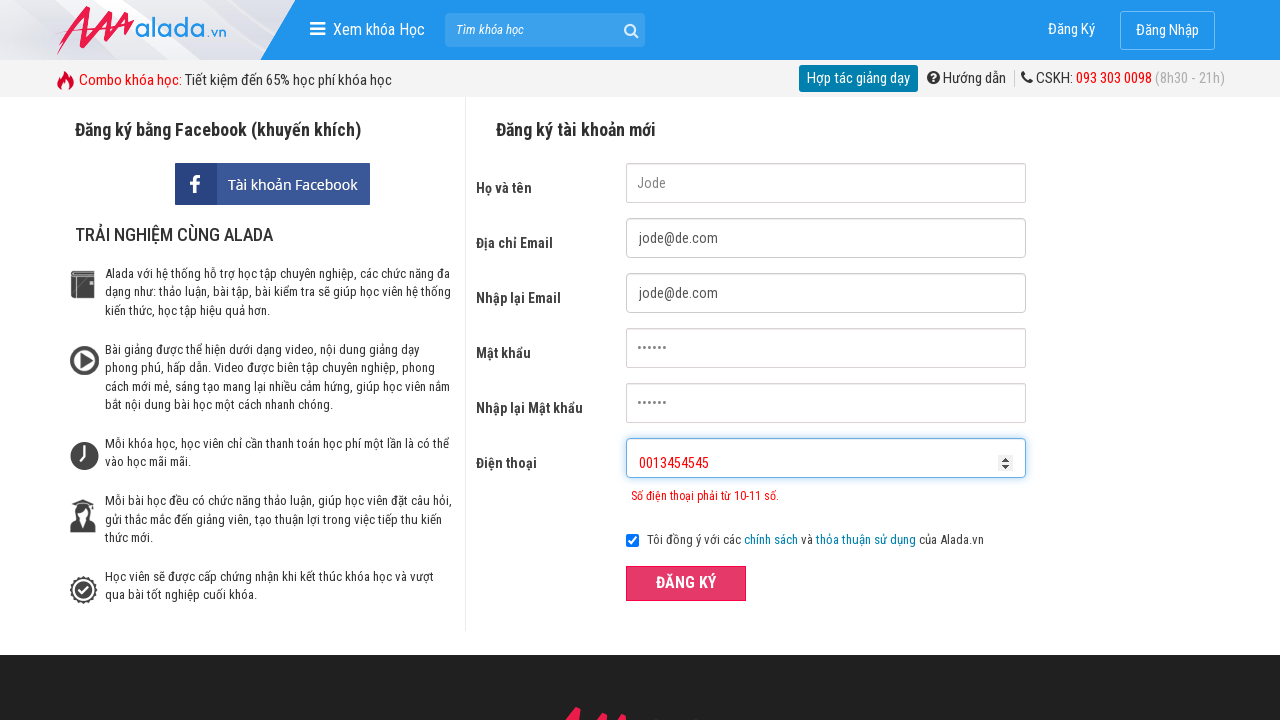

Clicked submit button to validate invalid prefix phone number
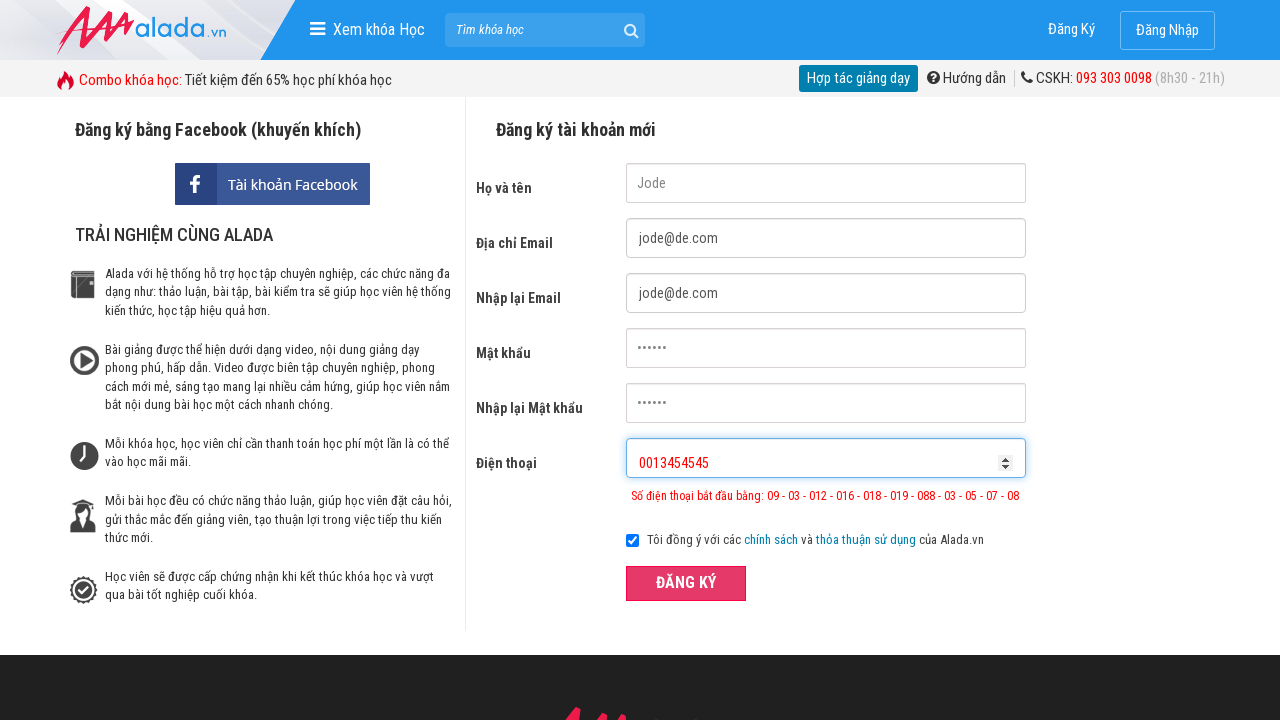

Phone error message appeared for invalid prefix phone number
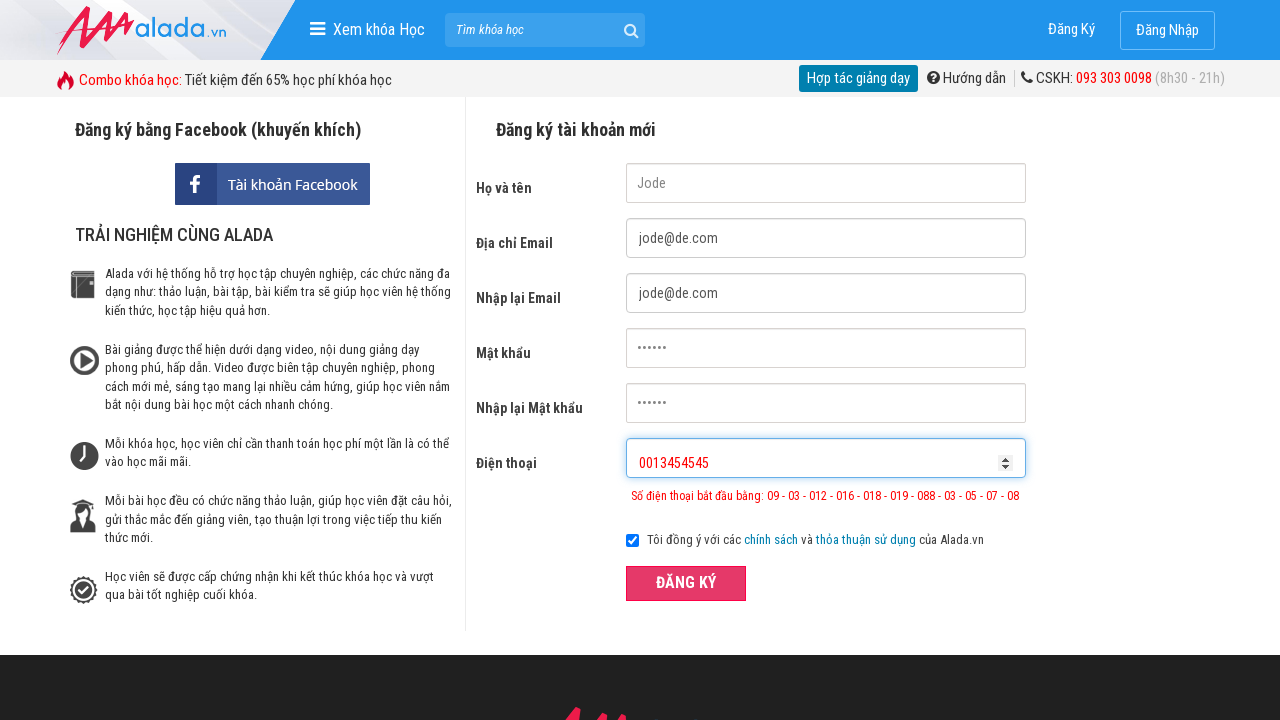

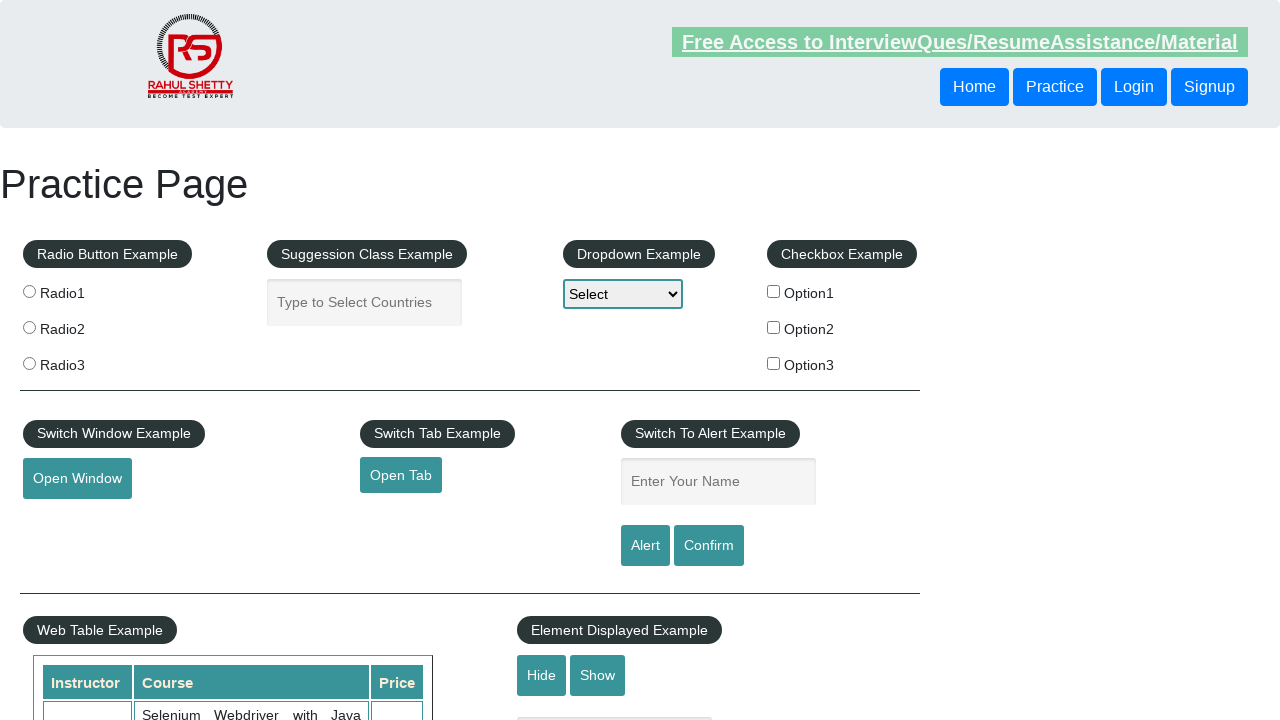